Tests JavaScript alert handling by clicking a confirmation alert button and accepting the alert dialog

Starting URL: http://www.tizag.com/javascriptT/javascriptalert.php

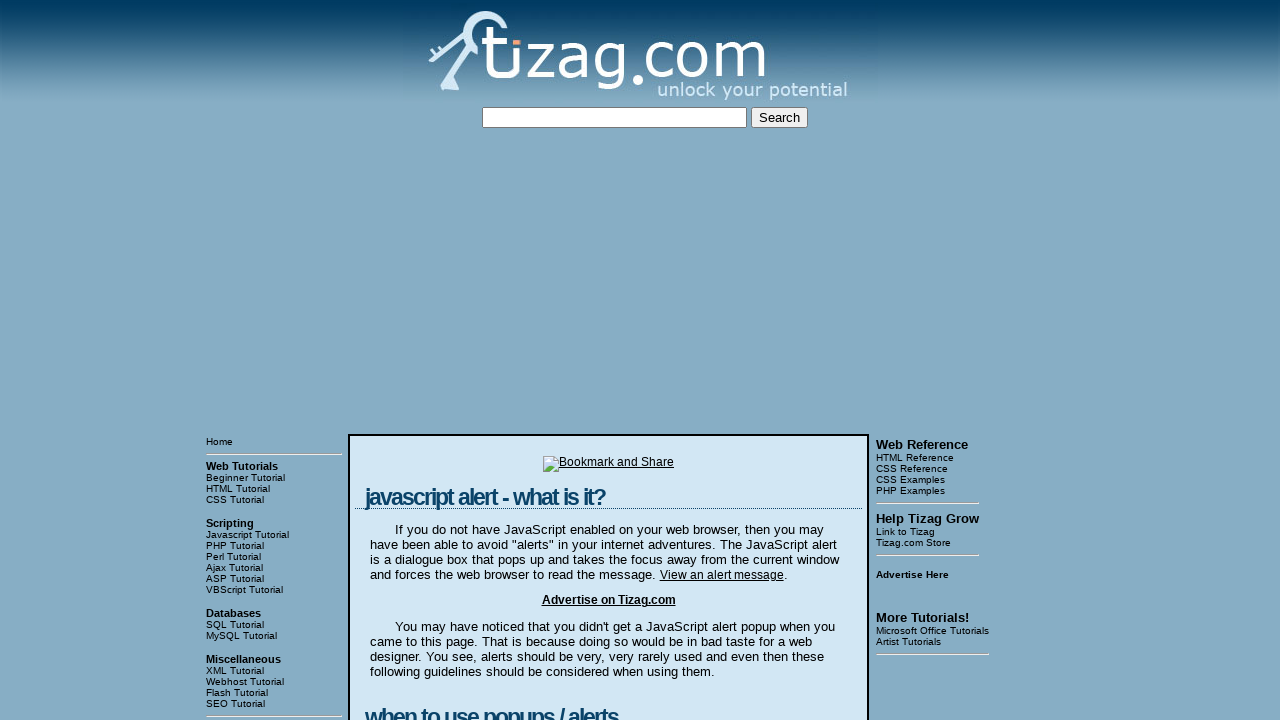

Clicked the confirmation alert button at (428, 361) on xpath=//input[@value='Confirmation Alert']
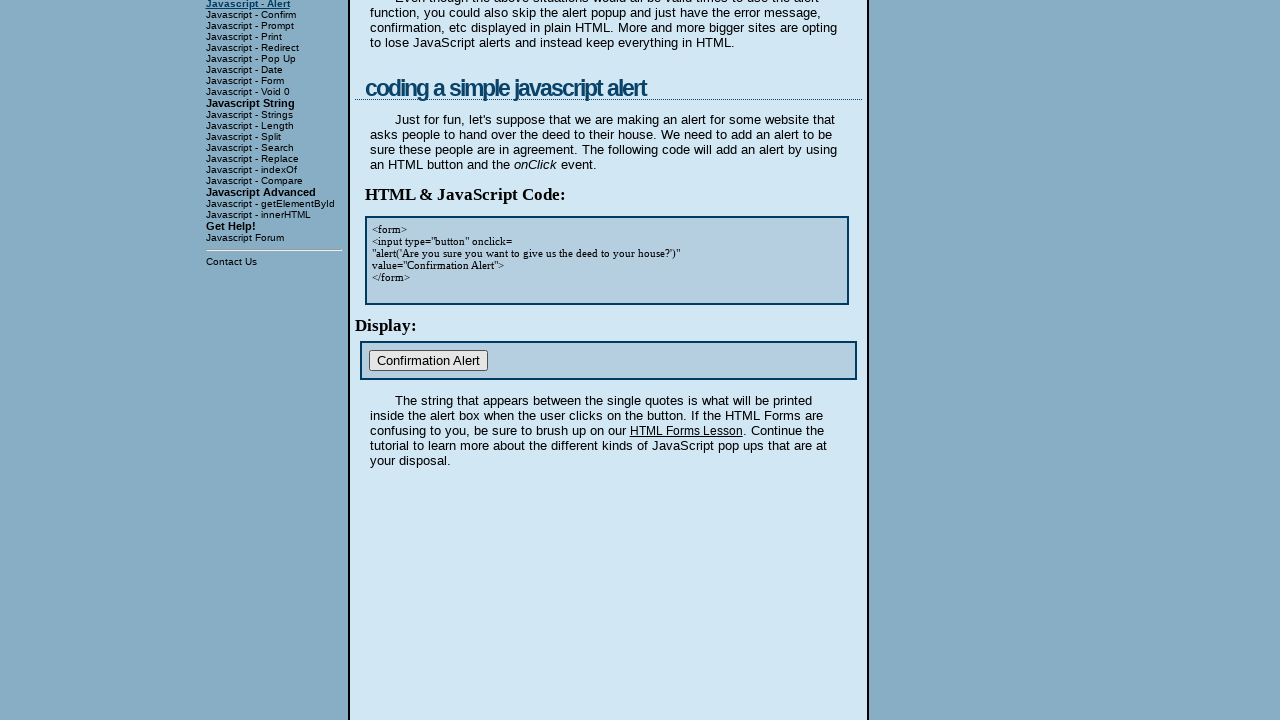

Set up dialog handler to accept alerts
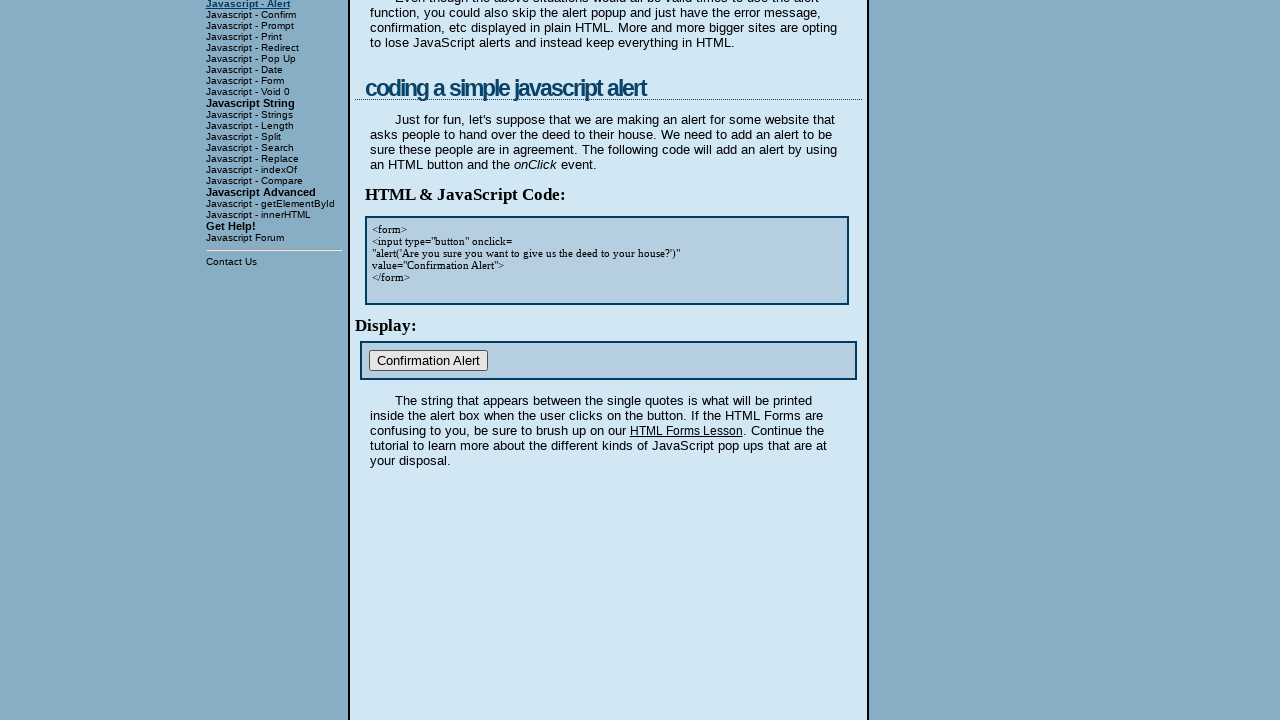

Clicked the confirmation alert button again to trigger alert dialog at (428, 361) on xpath=//input[@value='Confirmation Alert']
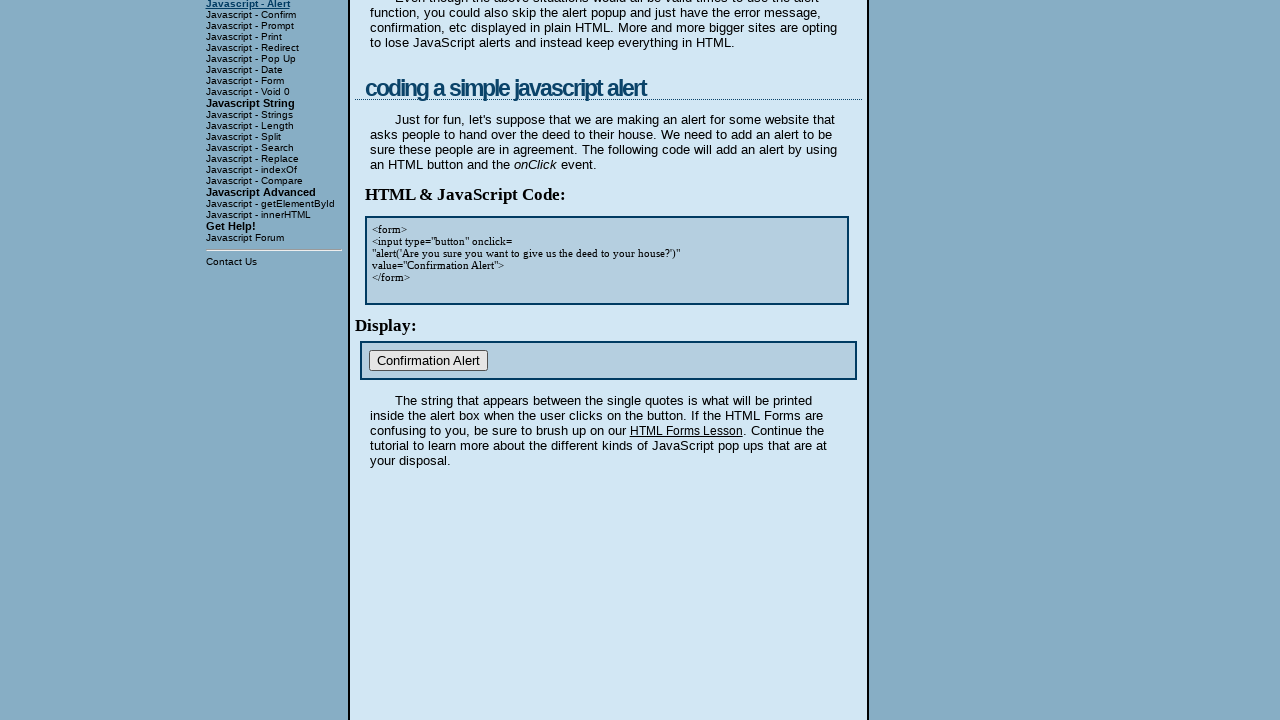

Waited 1000ms for alert to be processed
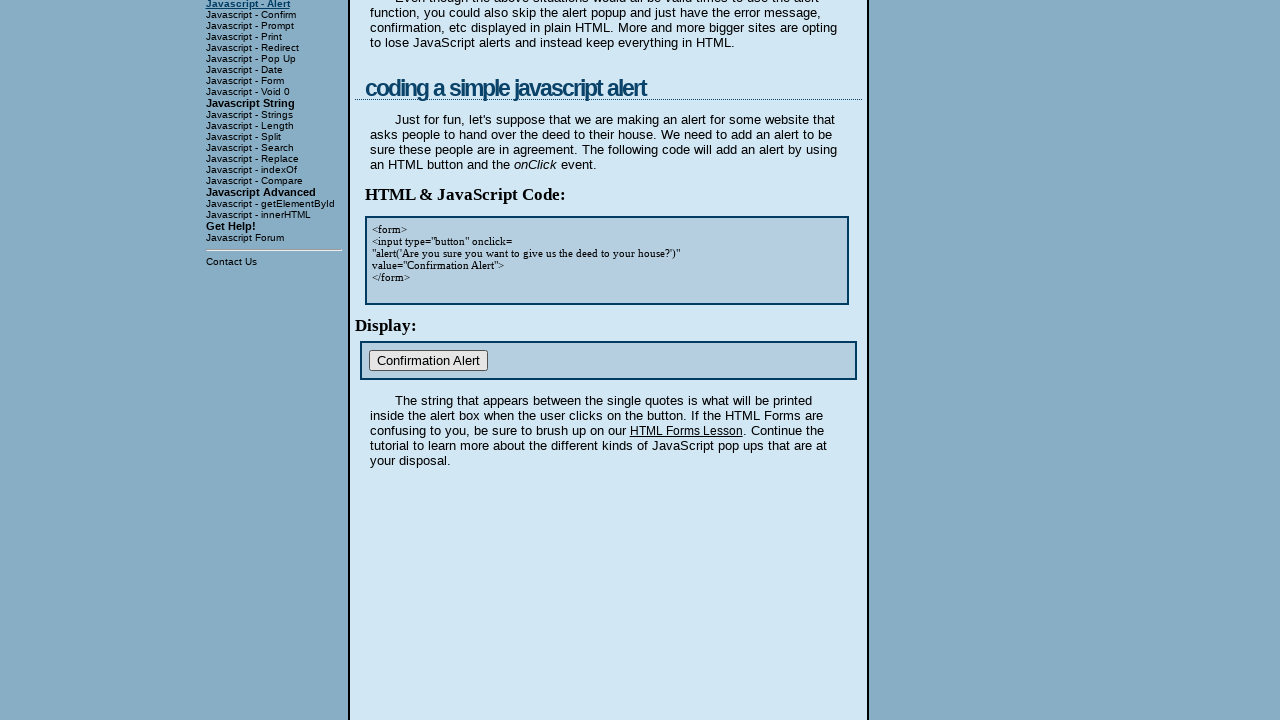

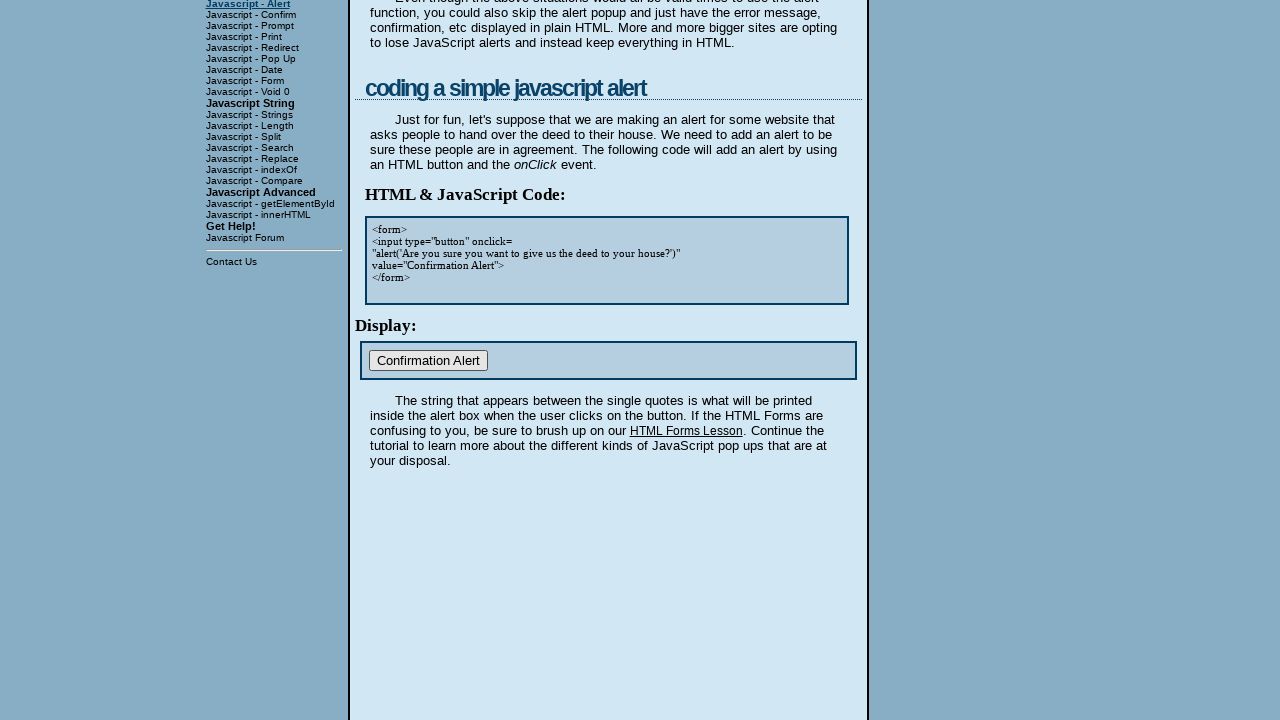